Tests multi-select dropdown functionality on W3Schools by selecting multiple car options from a dropdown and submitting the form to verify the selections

Starting URL: https://www.w3schools.com/tags/tryit.asp?filename=tryhtml_select_multiple

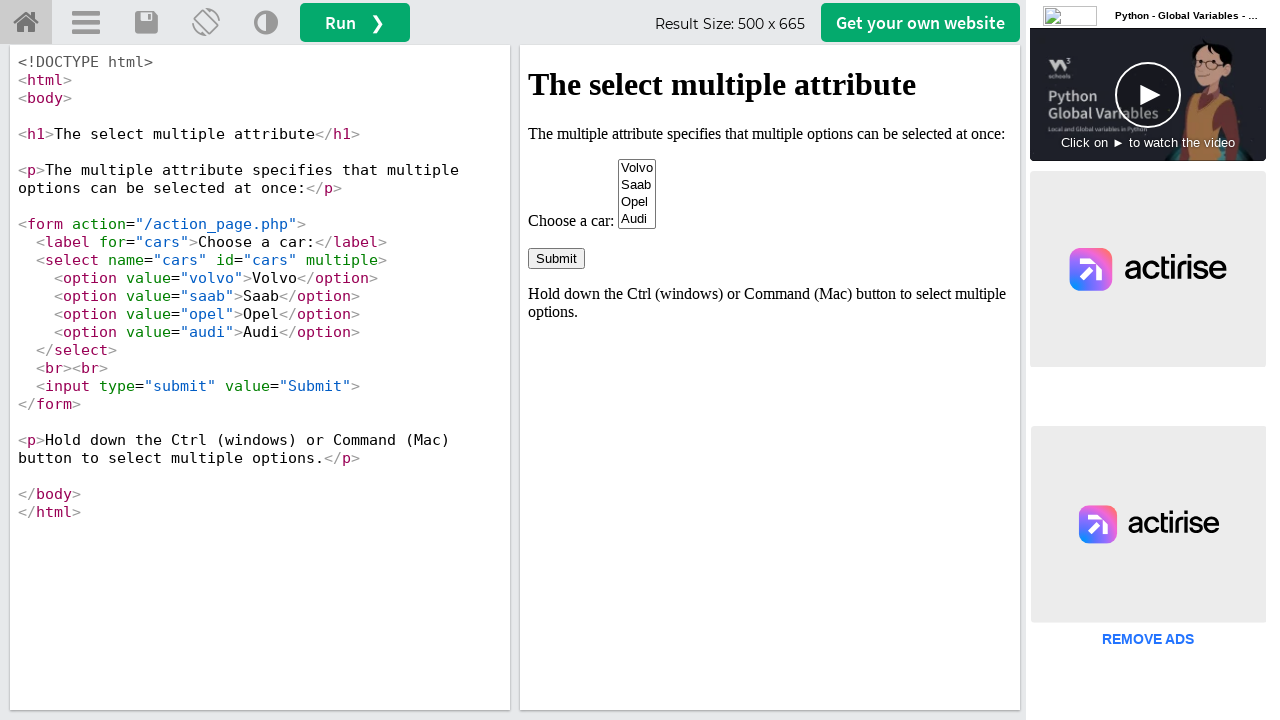

Located iframe containing demo content
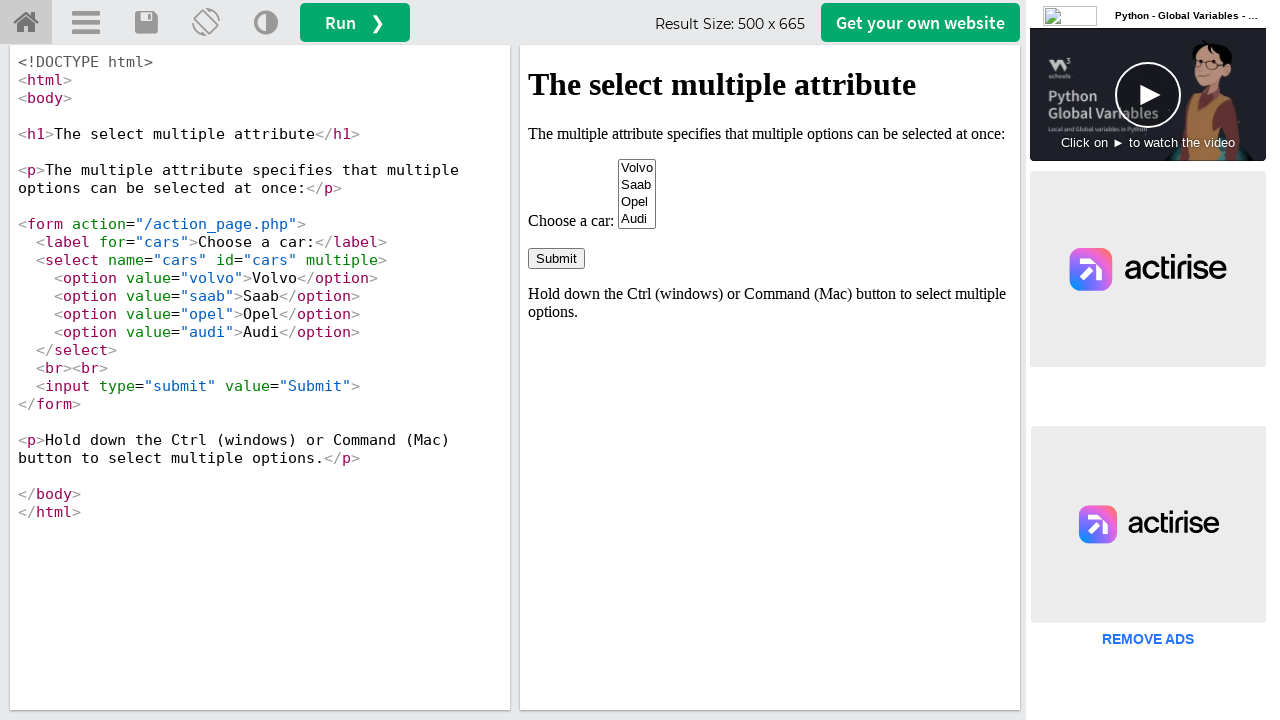

Selected Volvo (first option) from dropdown by index on #iframeResult >> internal:control=enter-frame >> #cars
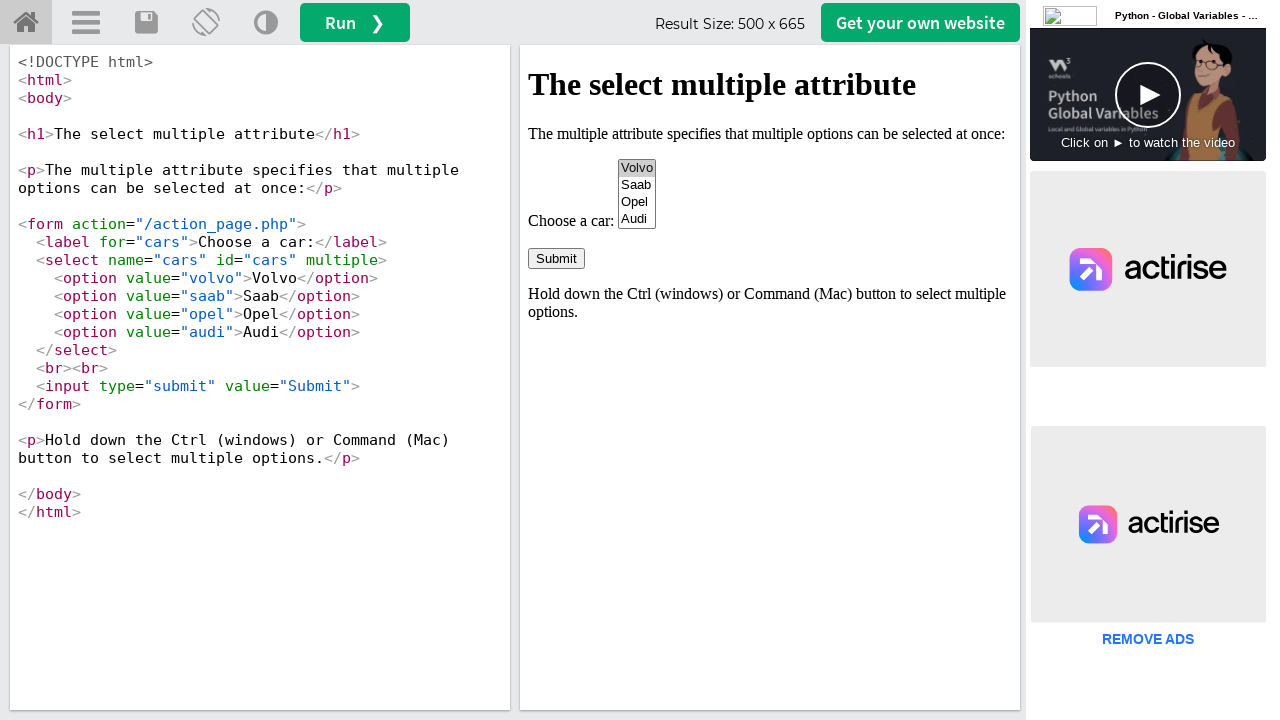

Selected Saab from dropdown by value on #iframeResult >> internal:control=enter-frame >> #cars
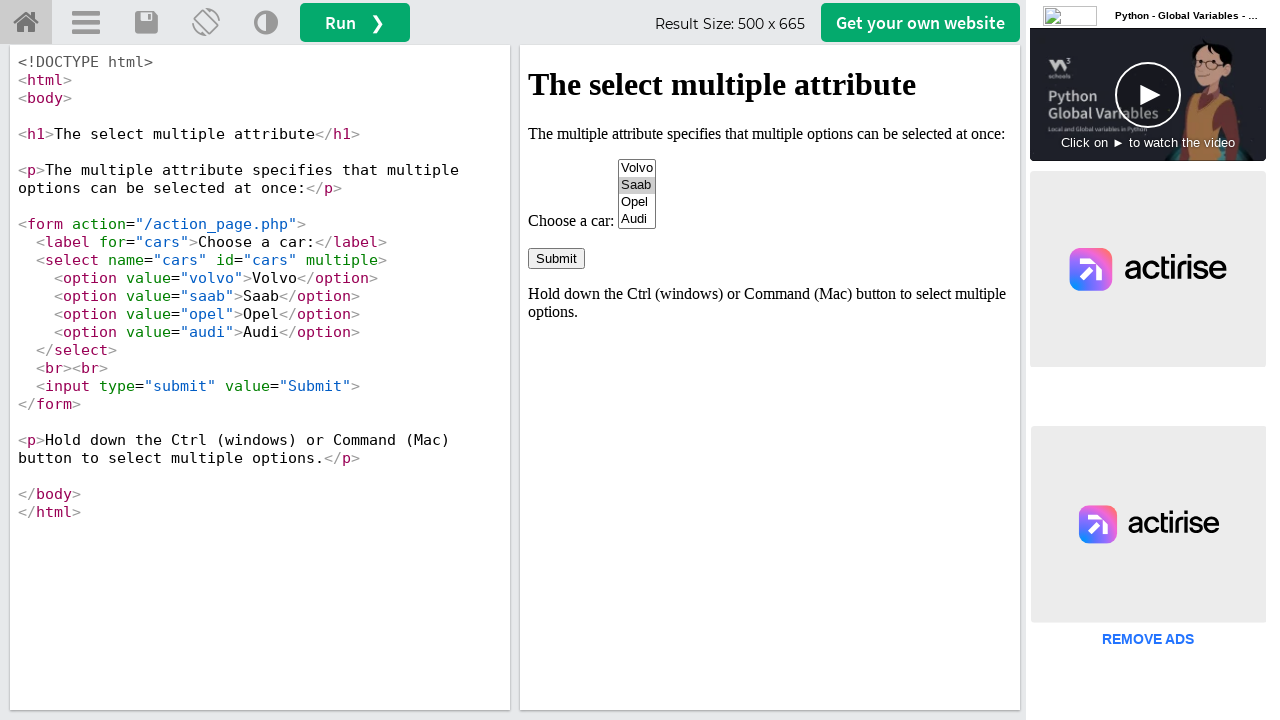

Selected Audi from dropdown by visible text on #iframeResult >> internal:control=enter-frame >> #cars
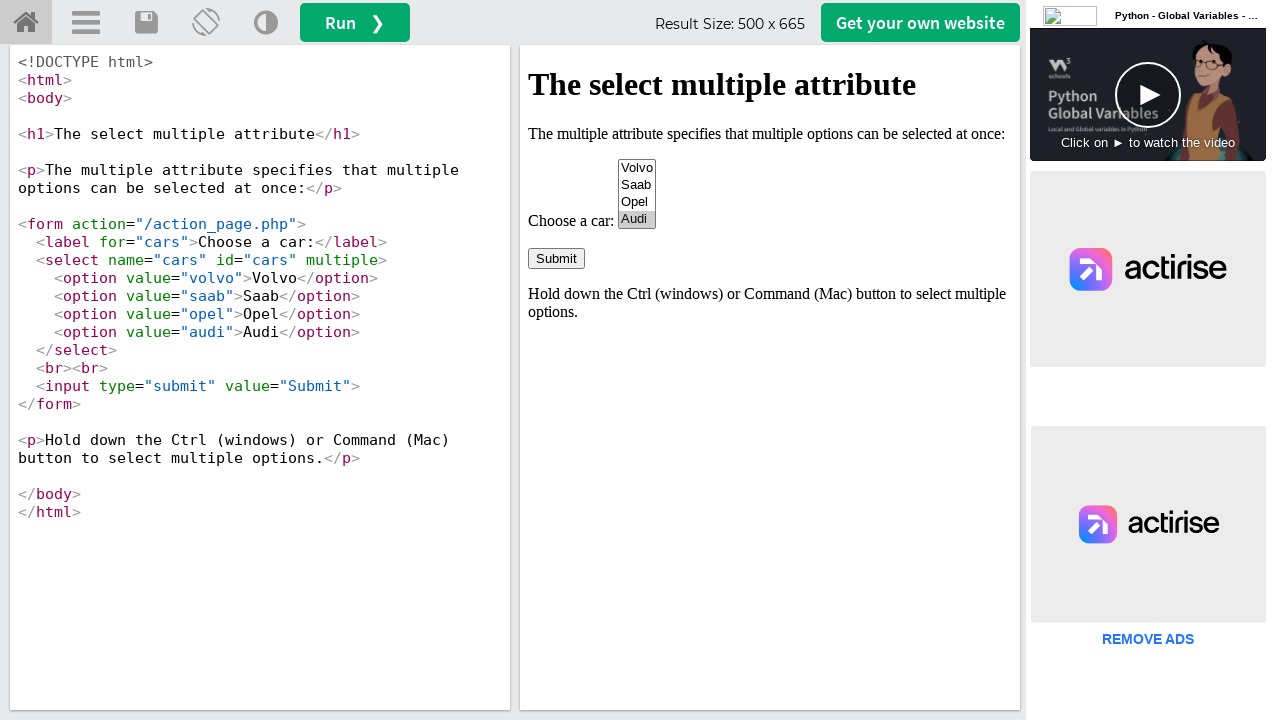

Clicked submit button to submit form with selected options at (556, 258) on #iframeResult >> internal:control=enter-frame >> form input[type='submit']
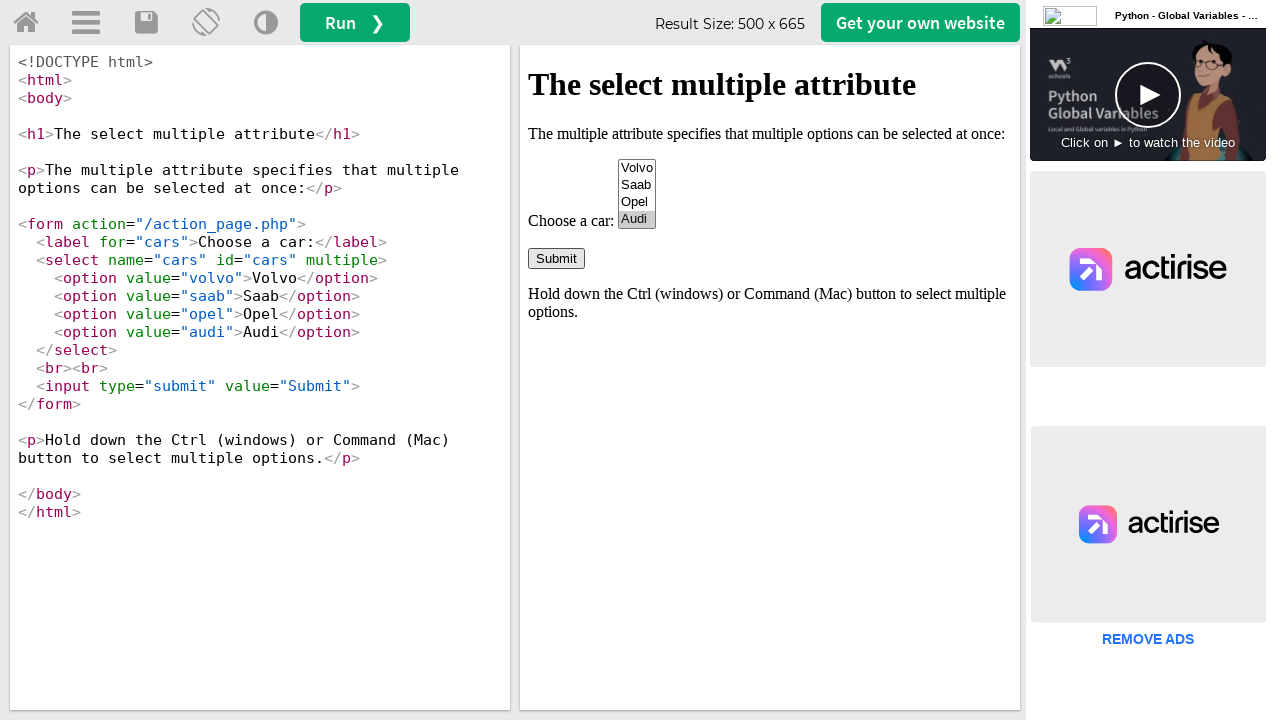

Form submission result appeared on page
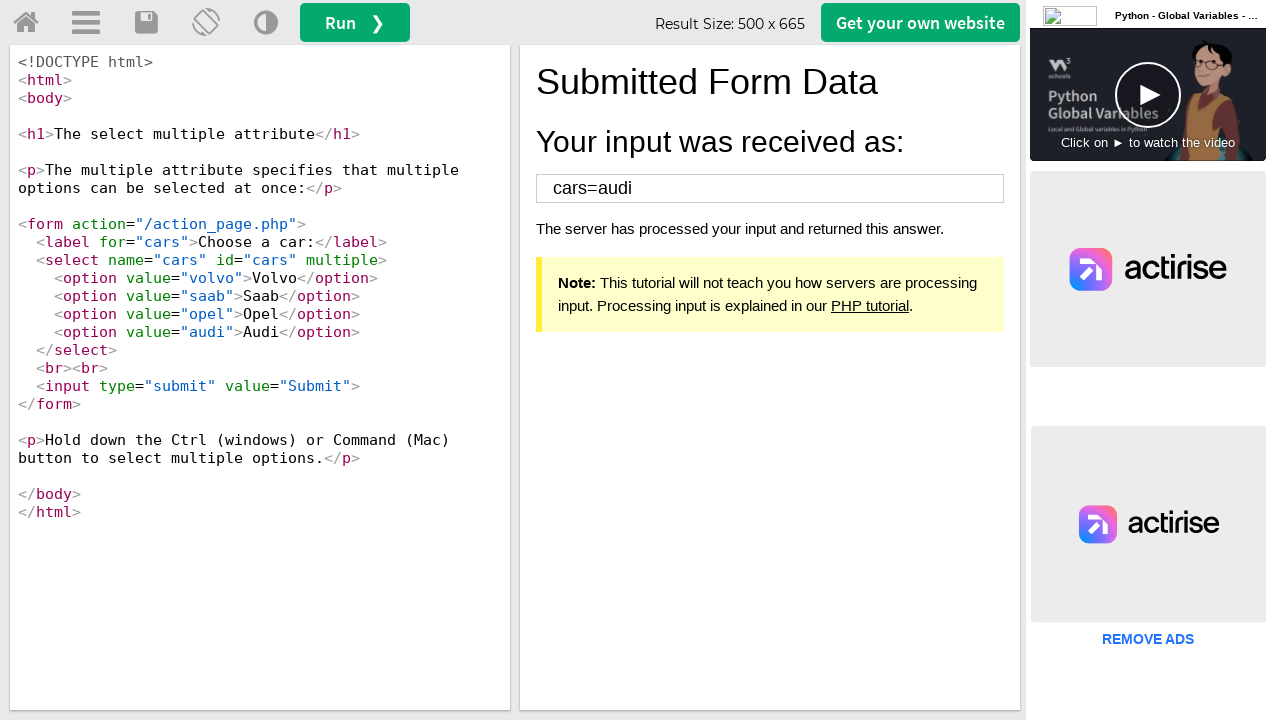

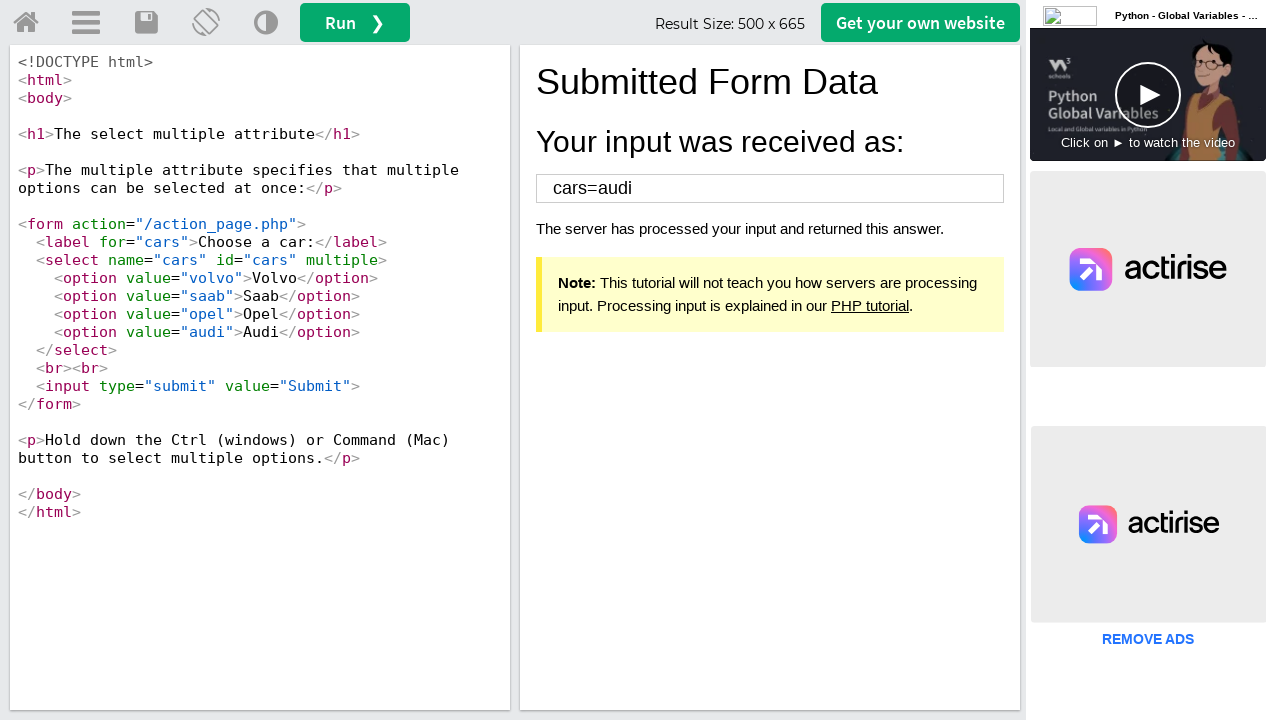